Navigates to the Automation Exercise website homepage

Starting URL: http://automationexercise.com

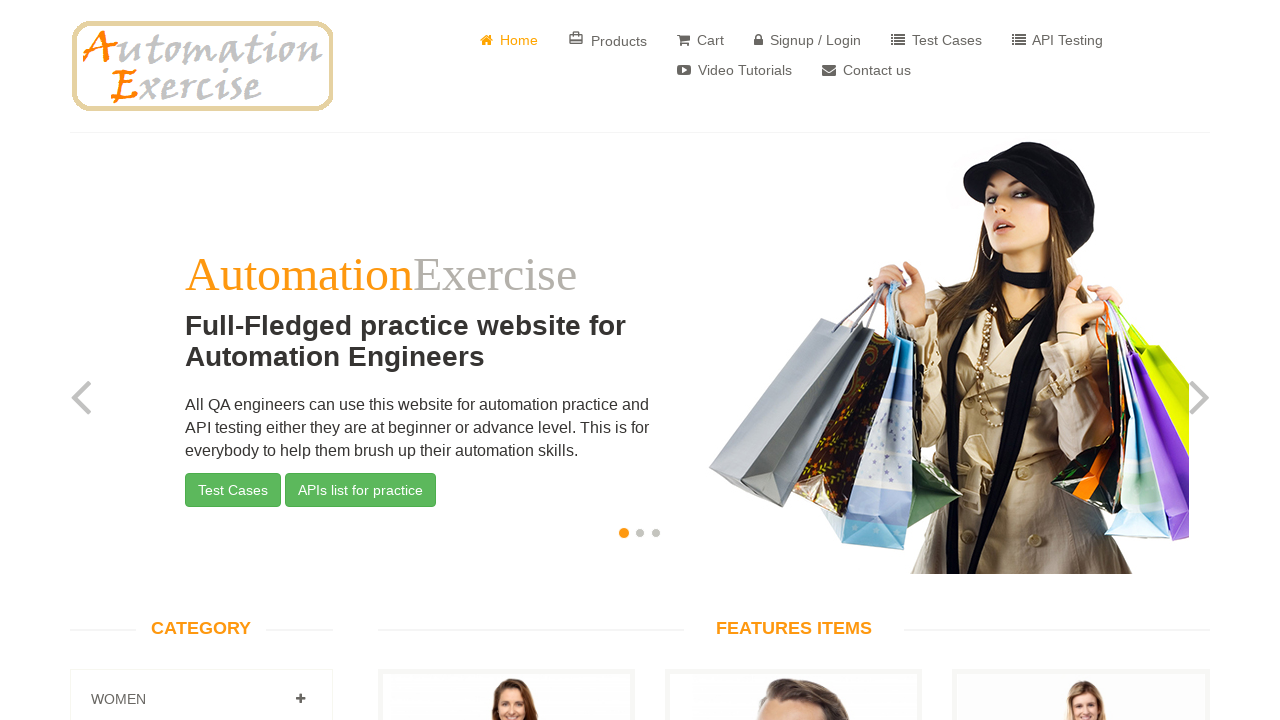

Waited for page to reach networkidle state on Automation Exercise homepage
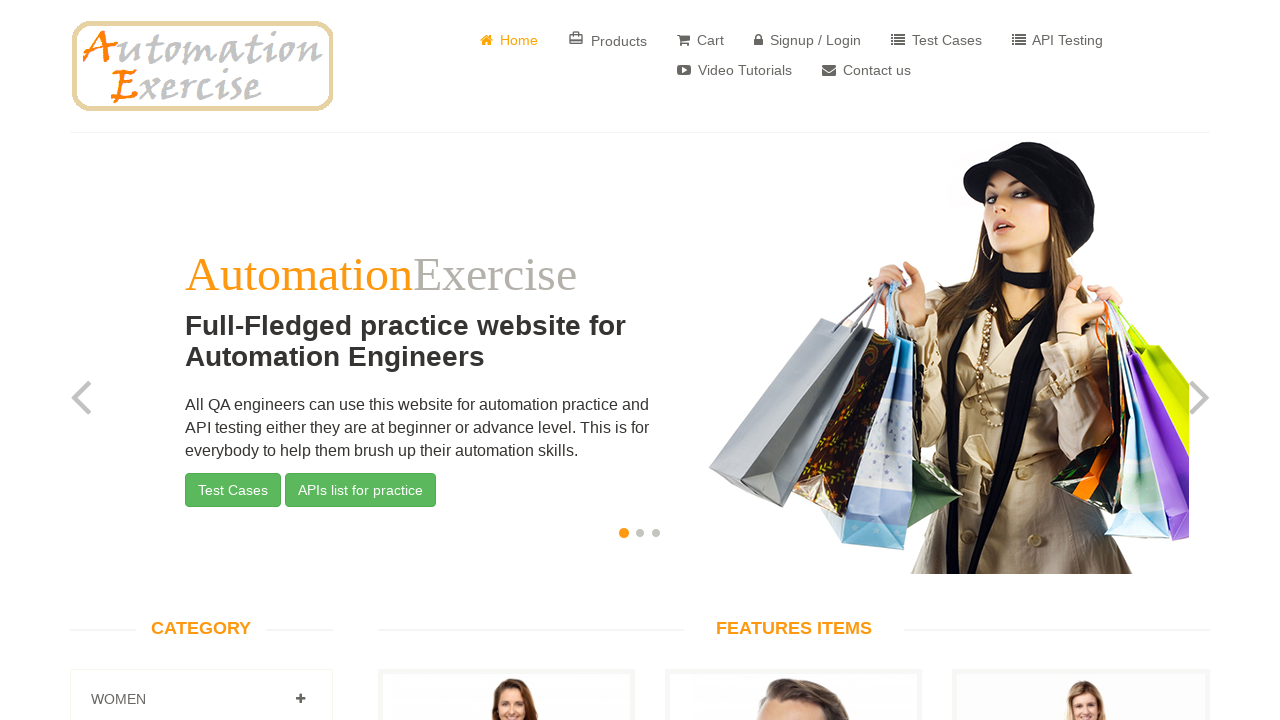

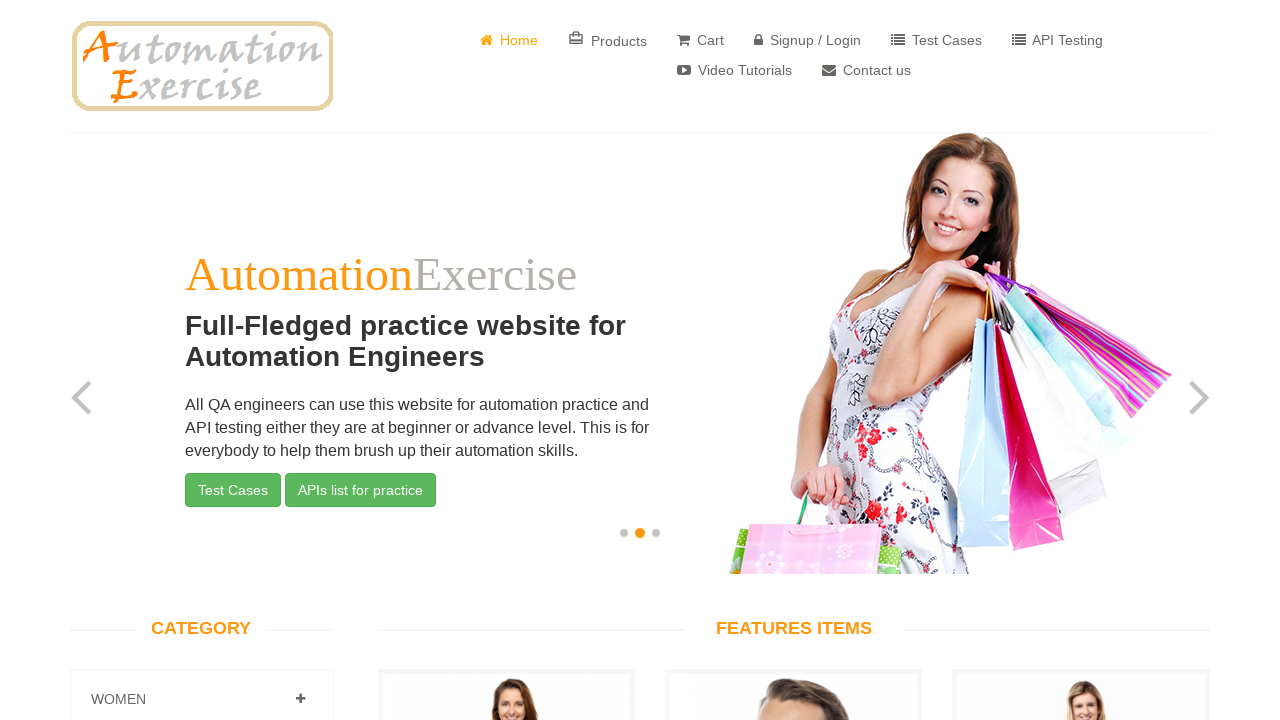